Tests handling a confirm JavaScript alert by clicking the button and dismissing (canceling) the alert

Starting URL: https://v1.training-support.net/selenium/javascript-alerts

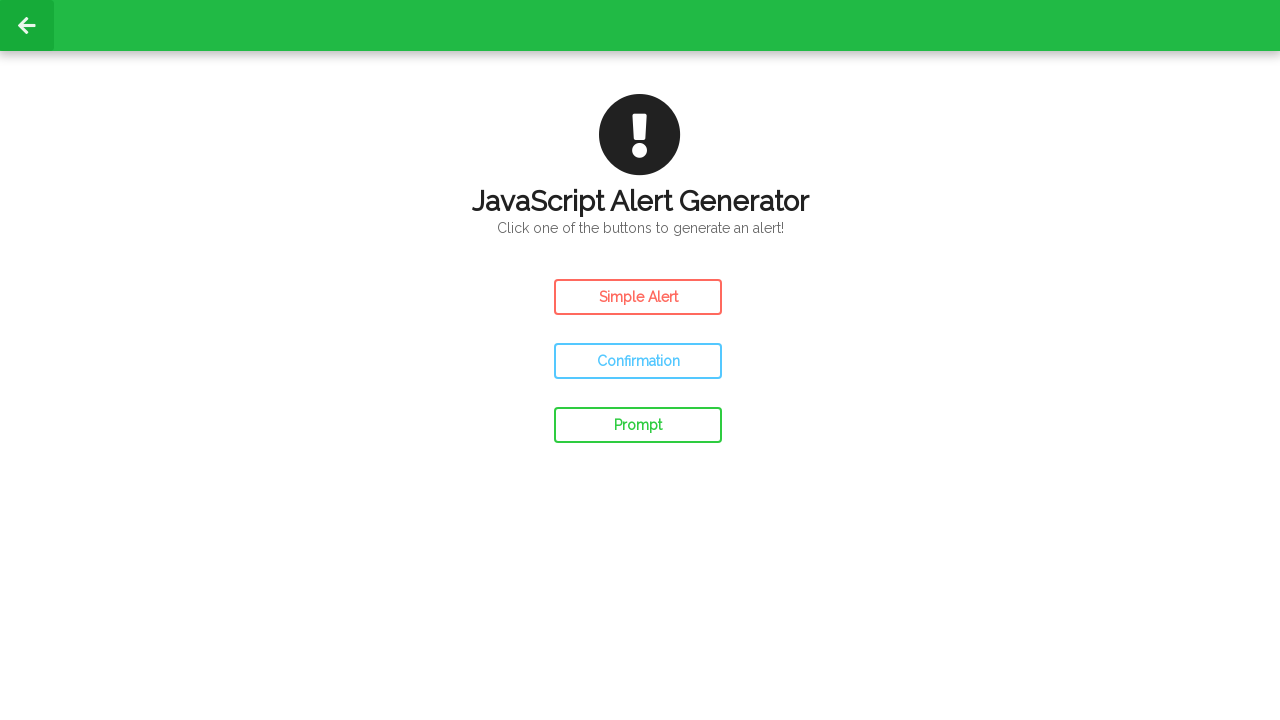

Set up dialog handler to dismiss confirm alerts
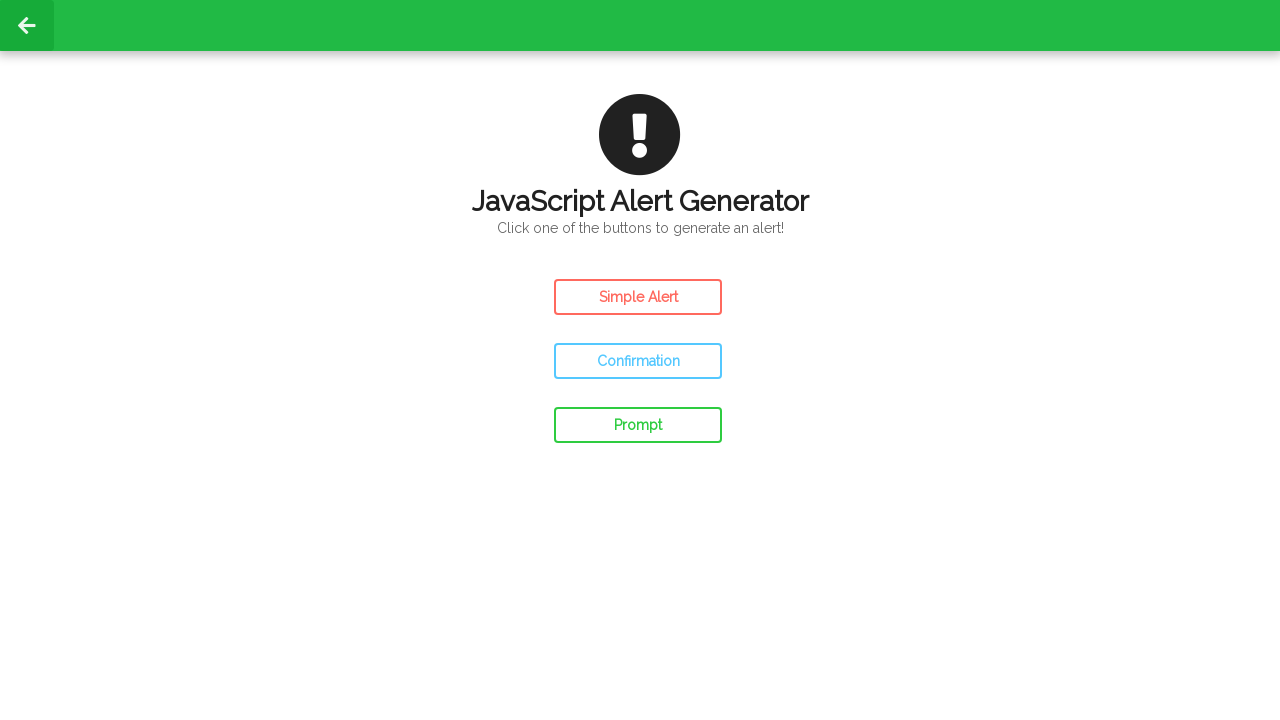

Clicked the Confirm Alert button at (638, 361) on #confirm
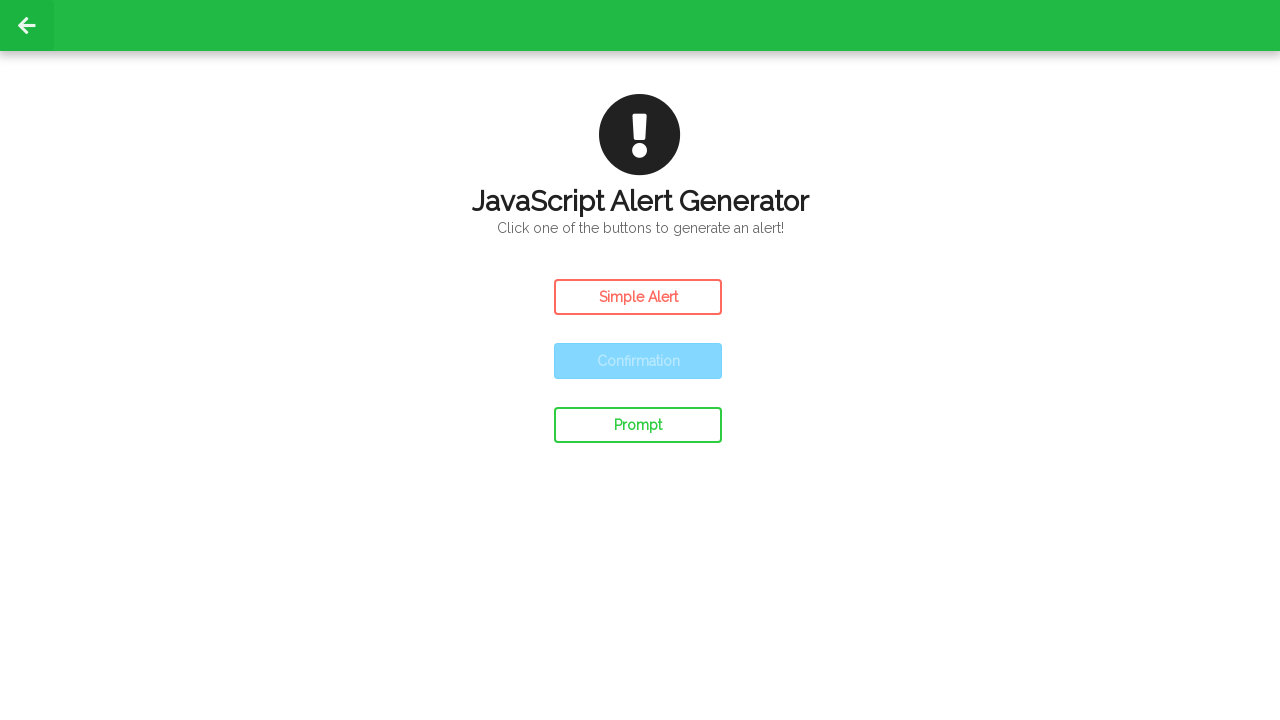

Waited for alert to be dismissed
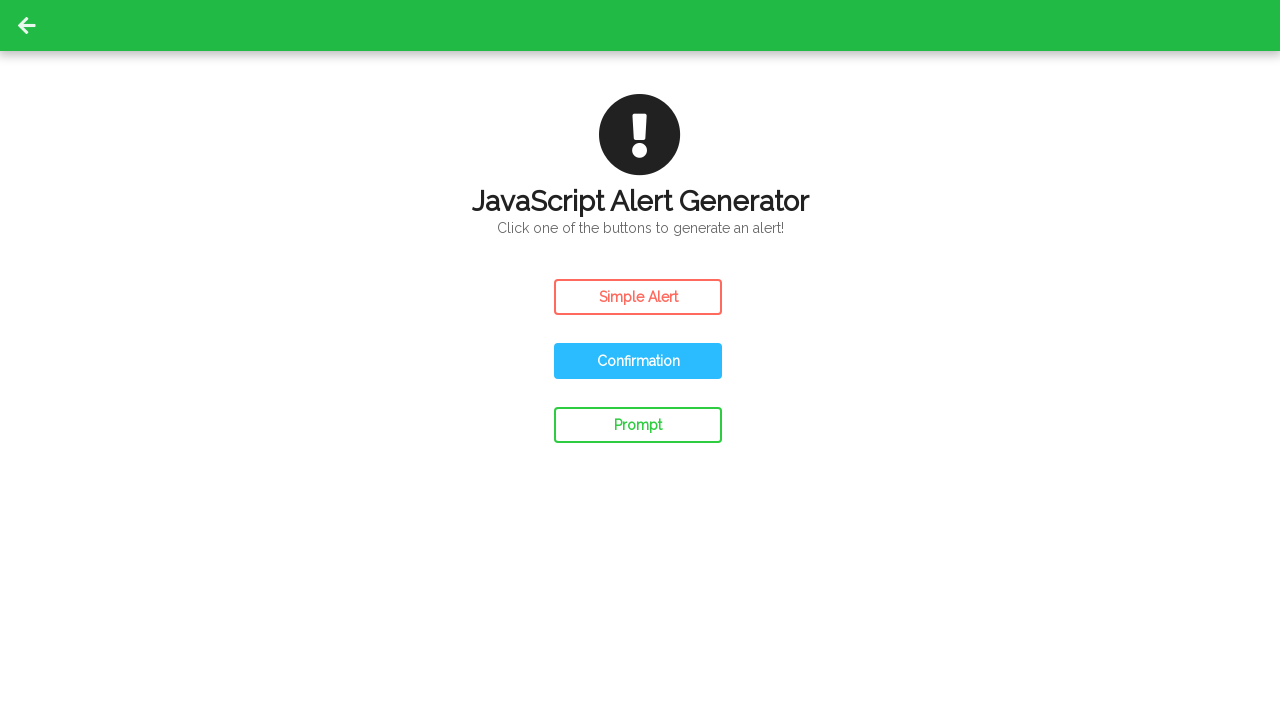

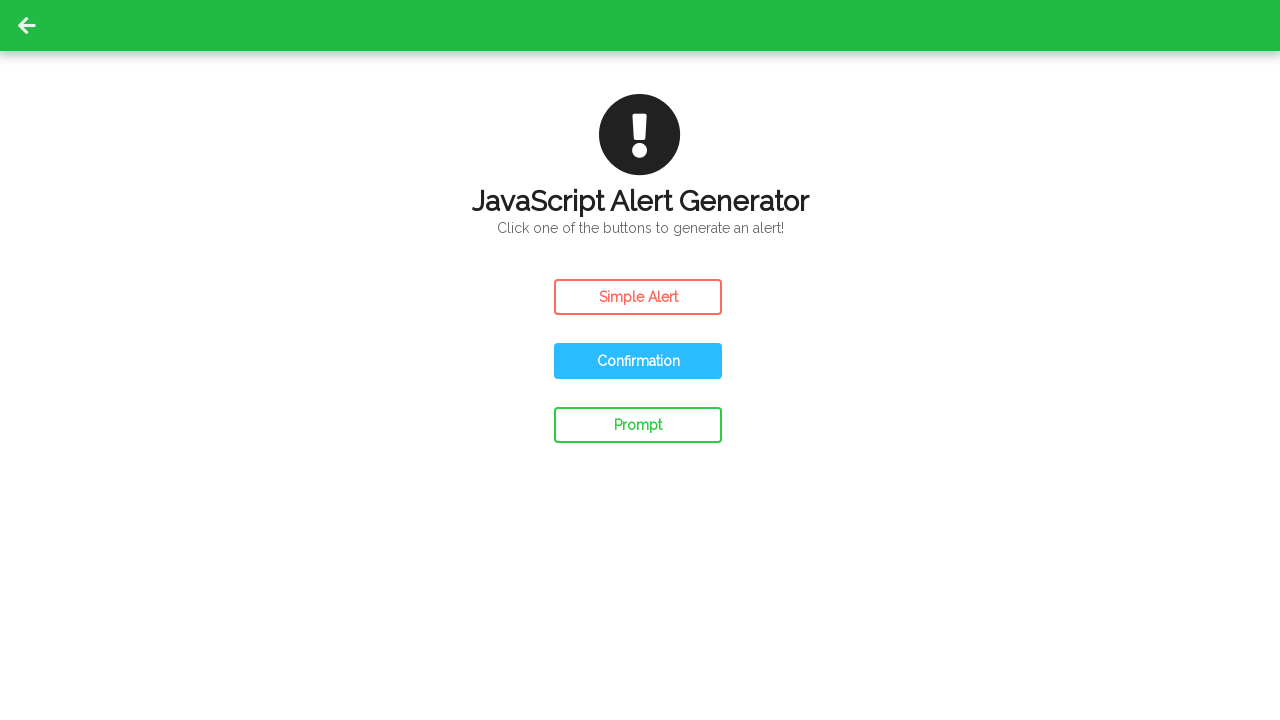